Tests the search functionality by entering "stamps" in the search box and verifying search results appear

Starting URL: https://www.usps.com/

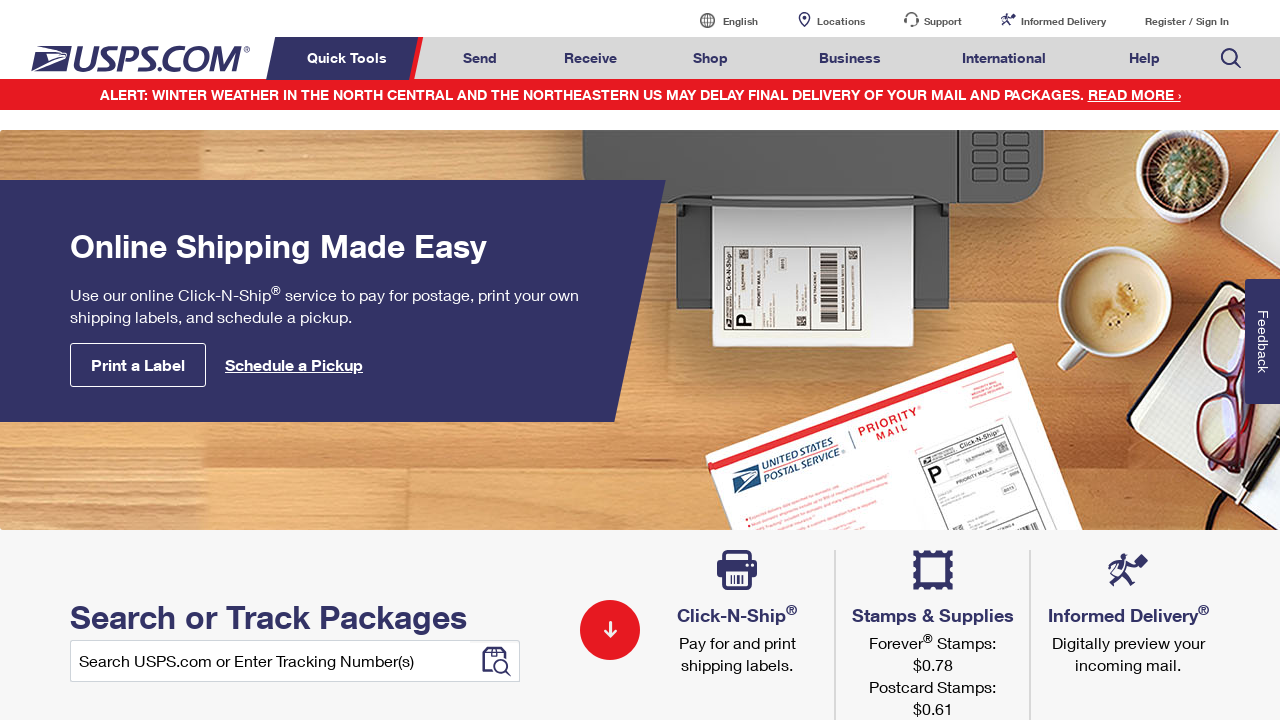

Filled search box with 'stamps' on input#home-input
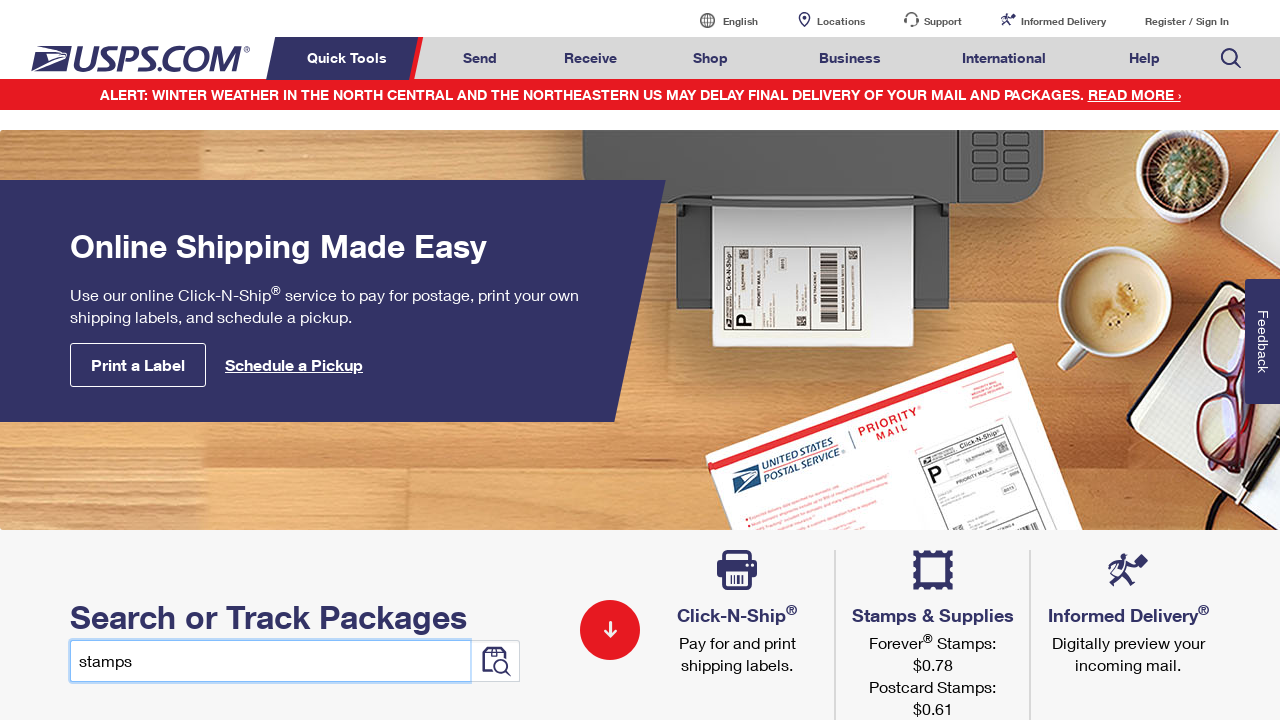

Pressed Enter to submit search on input#home-input
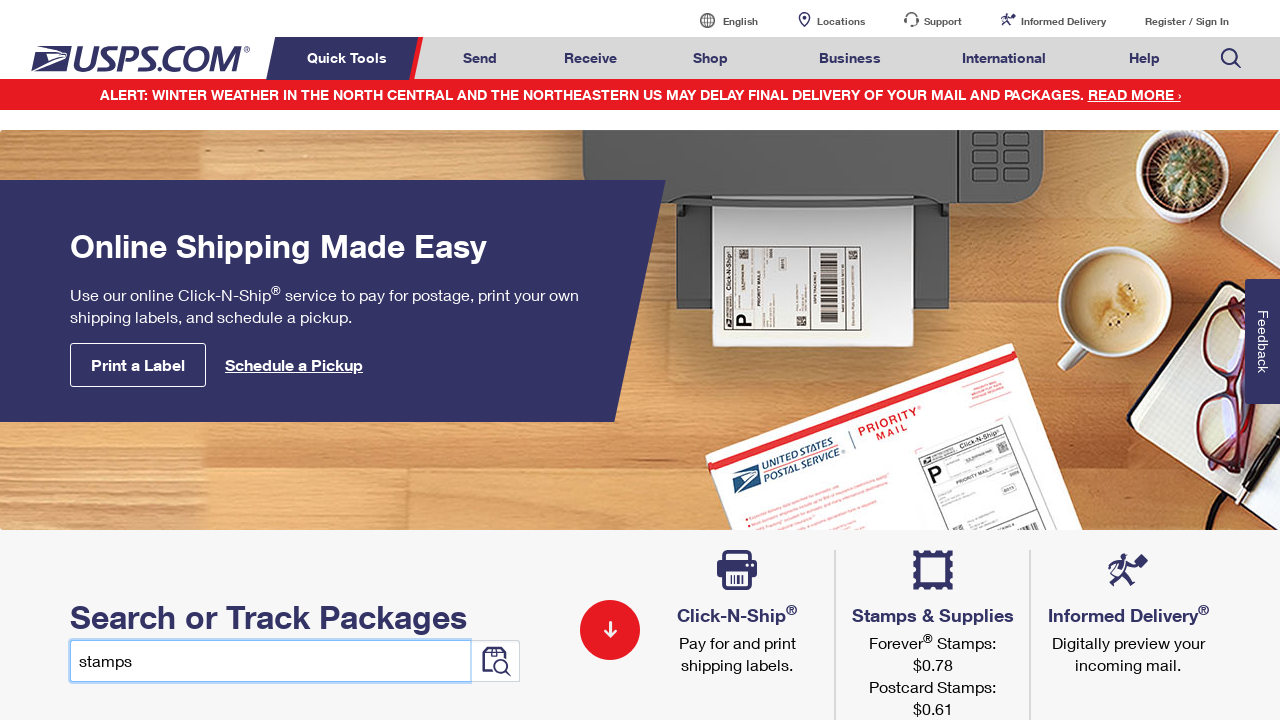

Search results loaded successfully
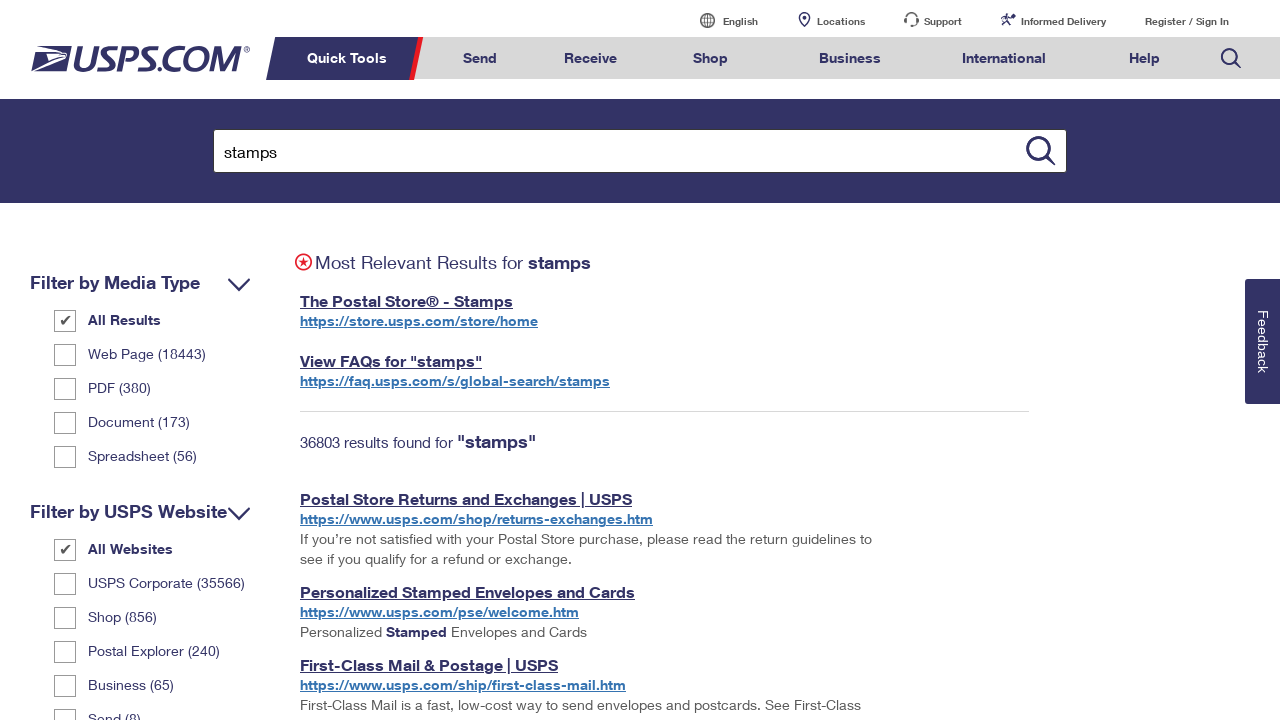

Retrieved search results text
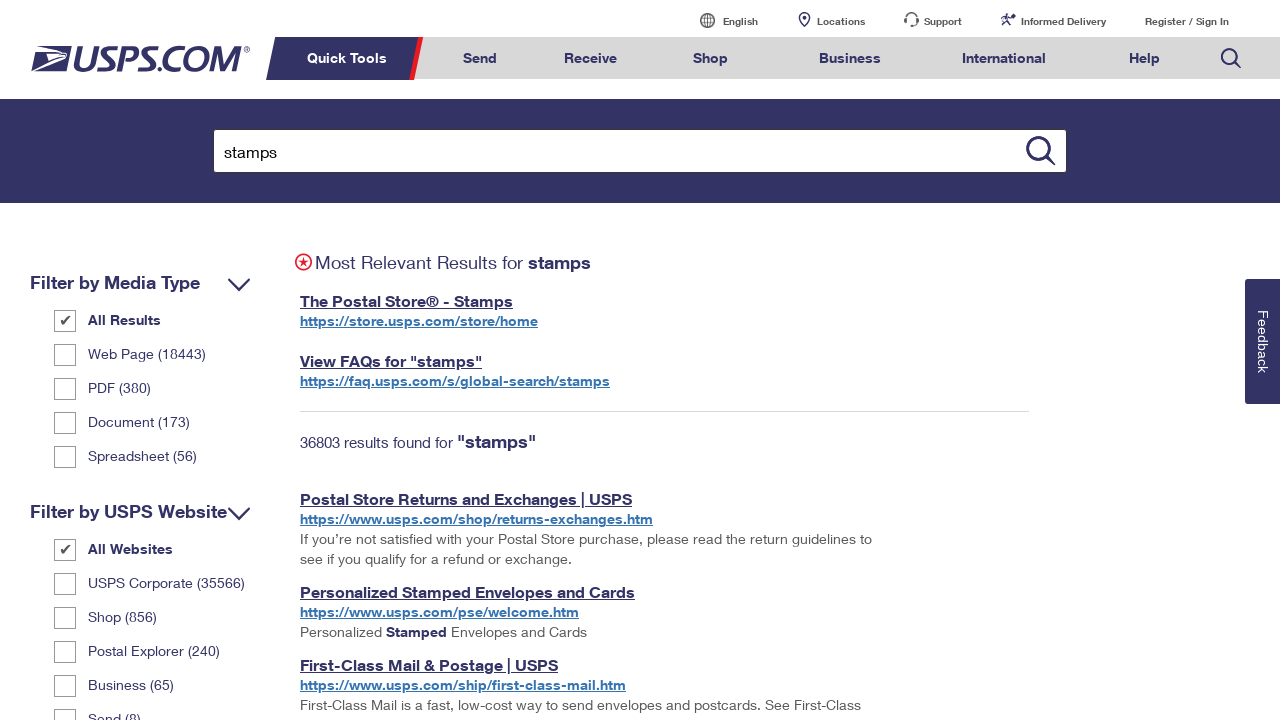

Verified search results text matches 'Most Relevant Results for stamps'
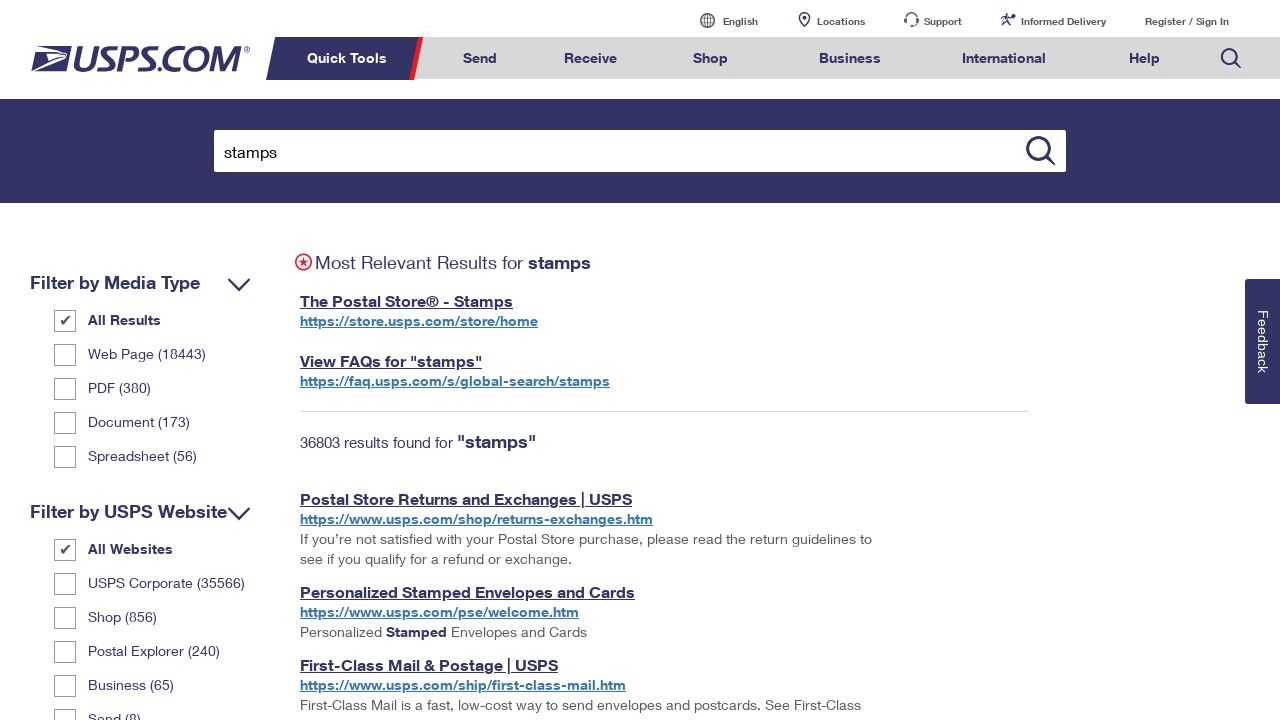

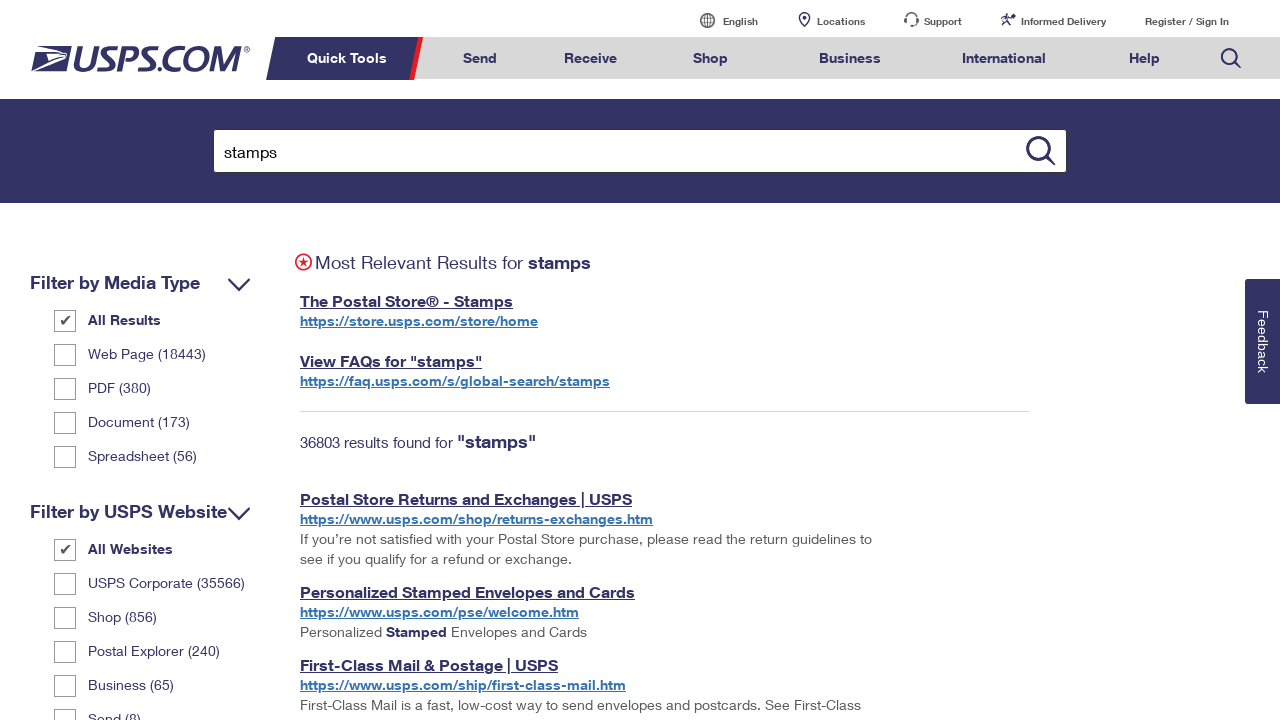